Tests pagination functionality by navigating through a paginated table to find a specific student name "Archy J", clicking the next button until the student is found.

Starting URL: http://syntaxprojects.com/table-pagination-demo.php

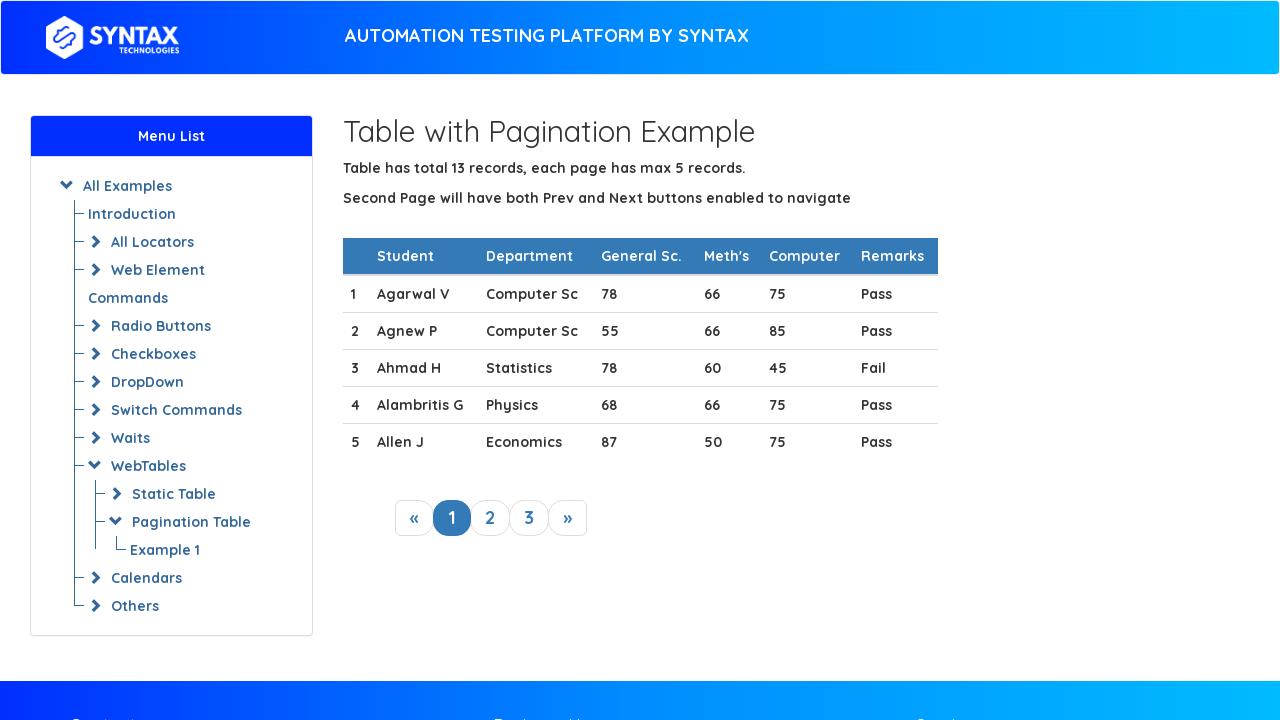

Waited for table with ID 'myTable' to load
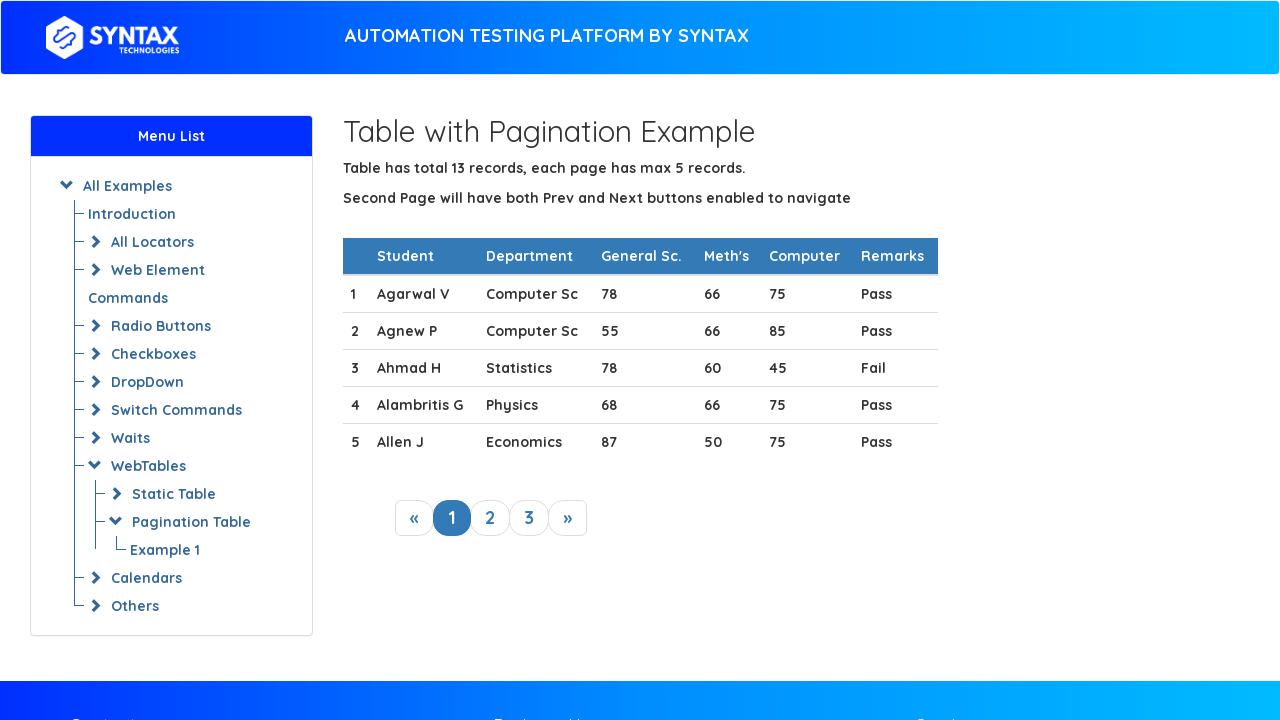

Retrieved all rows from current page (page 1)
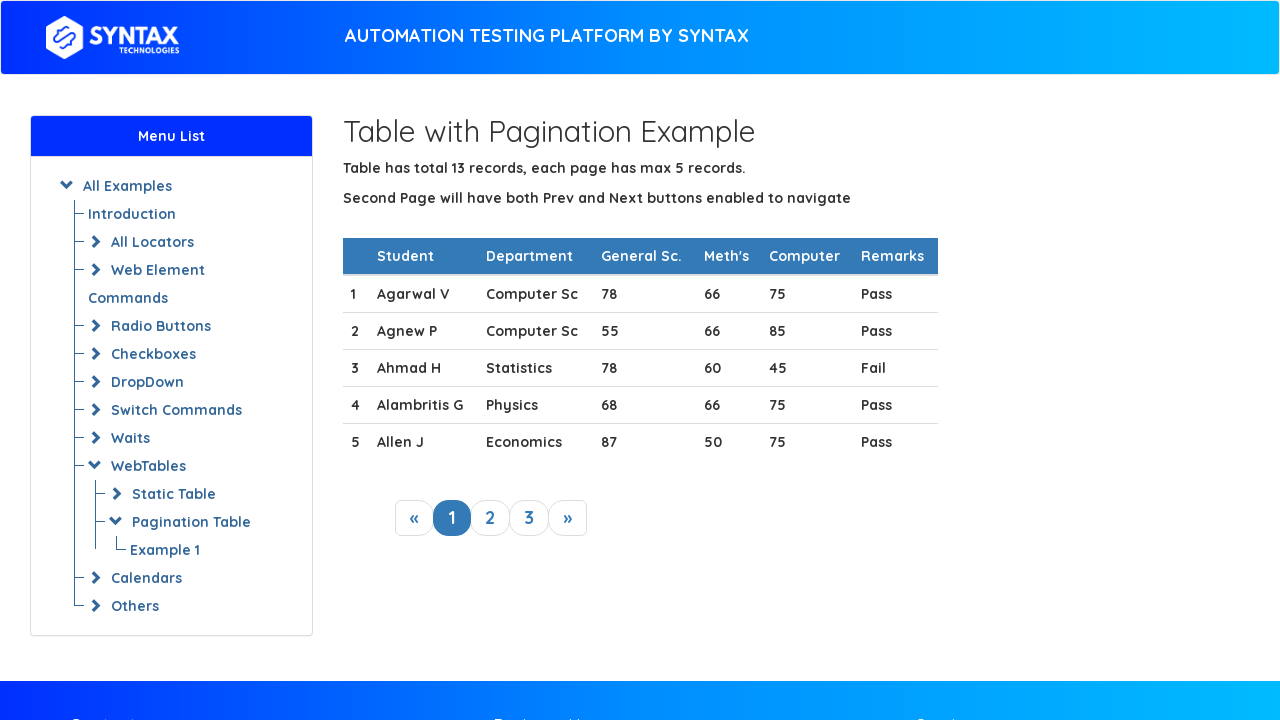

Clicked next button to navigate to next page at (568, 518) on xpath=//a[@class='next_link']
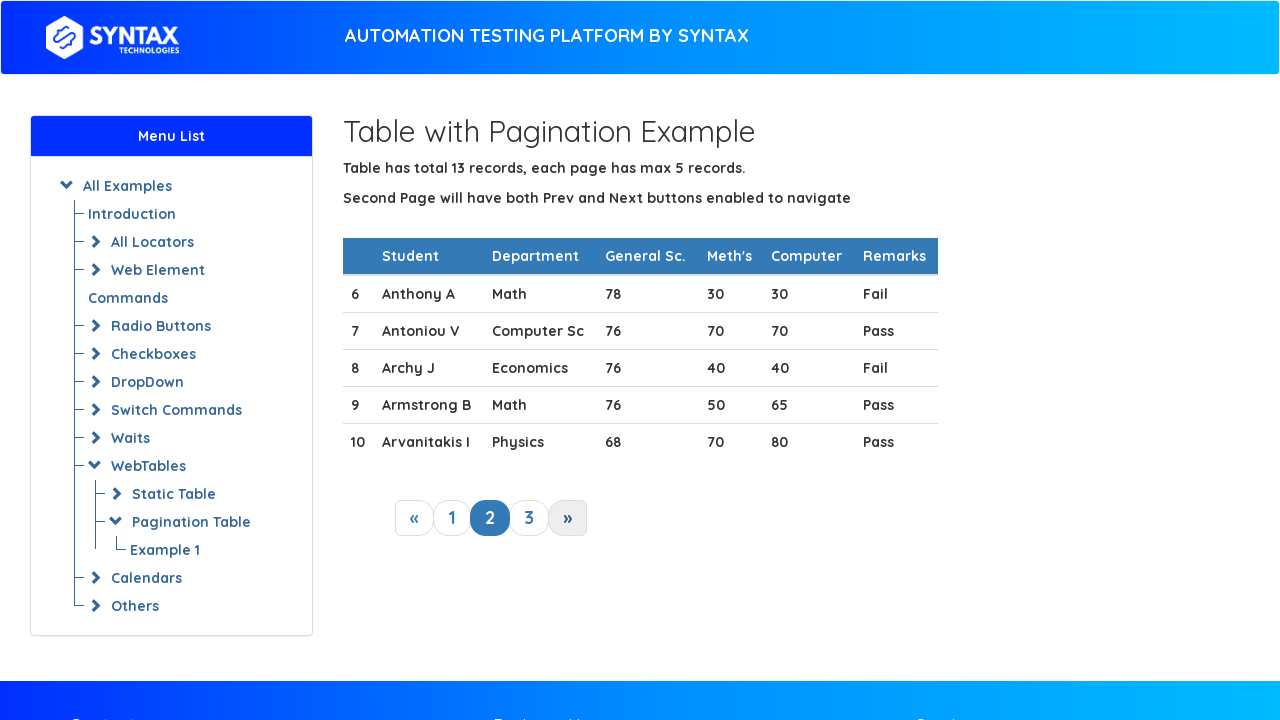

Waited 500ms for table to update with next page data
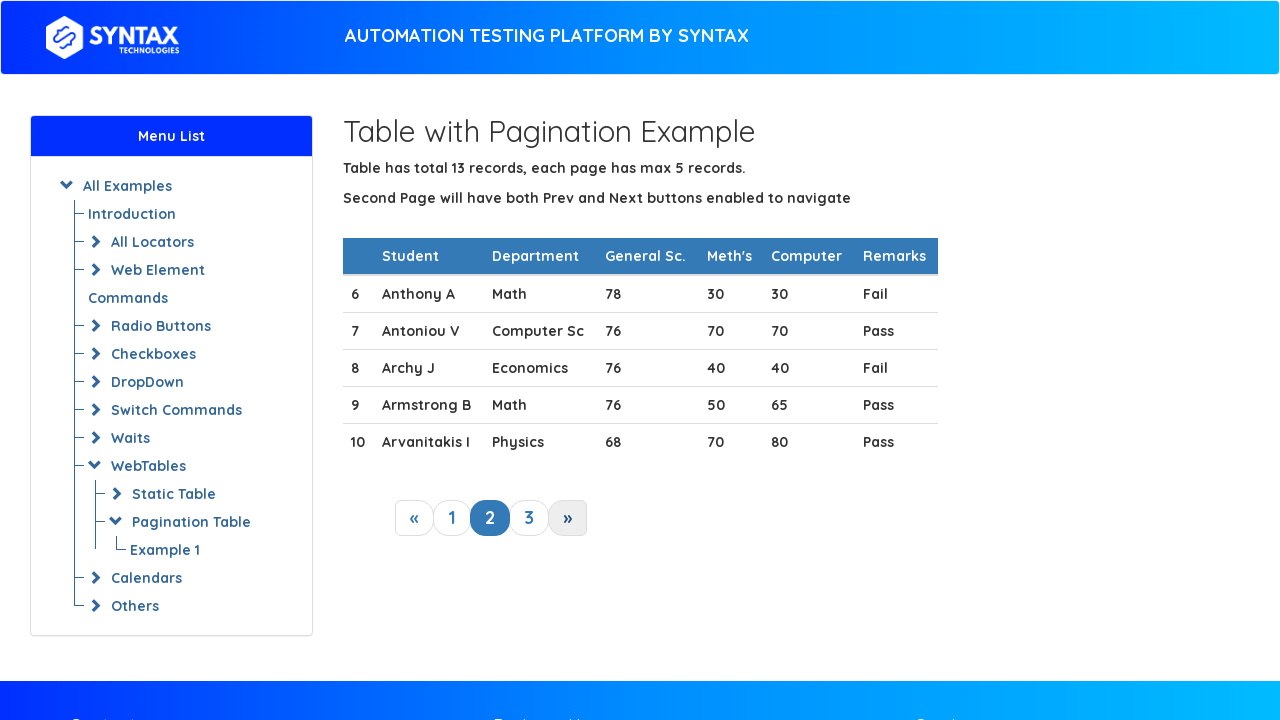

Retrieved all rows from current page (page 2)
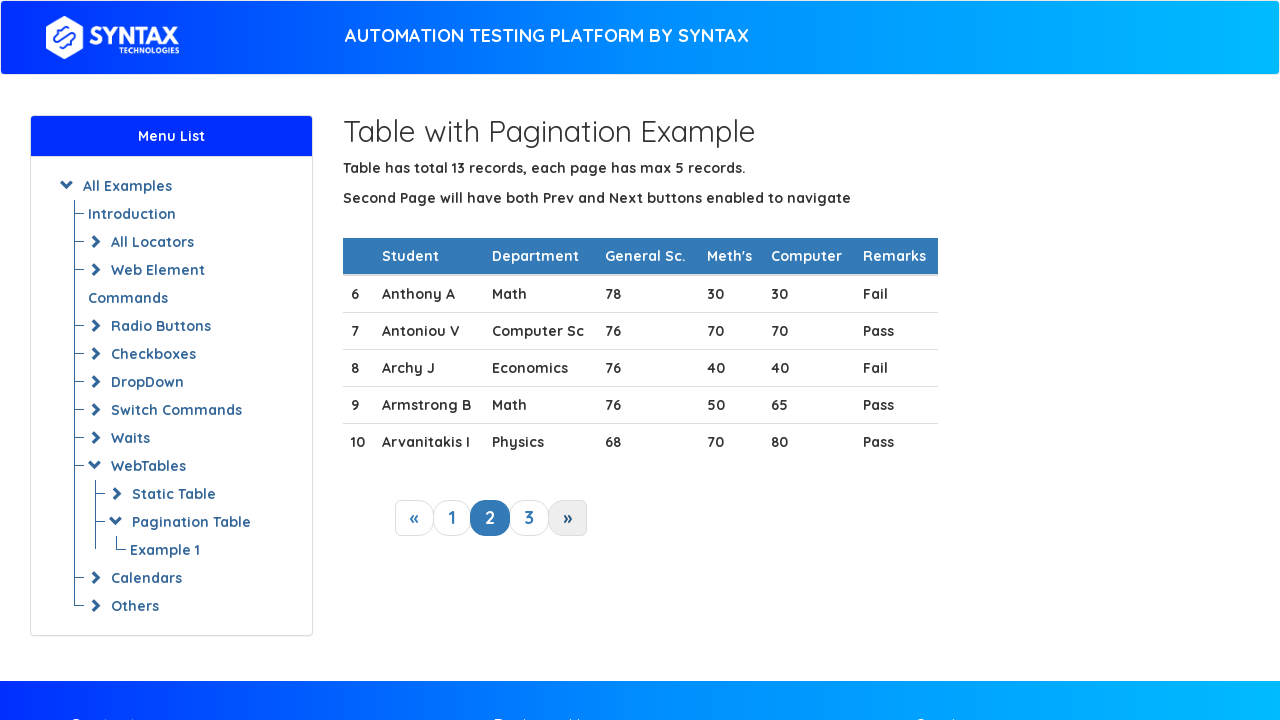

Found target student 'Archy J' in table row
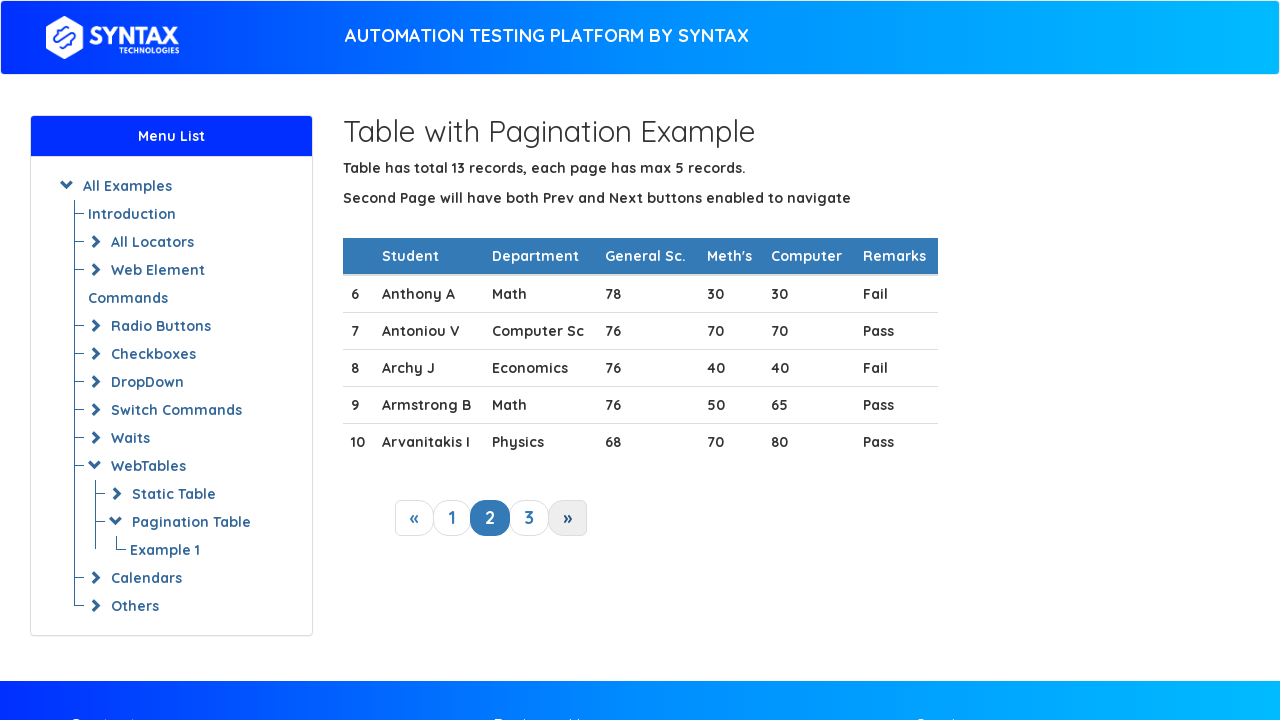

Assertion passed: Student 'Archy J' was found in the table
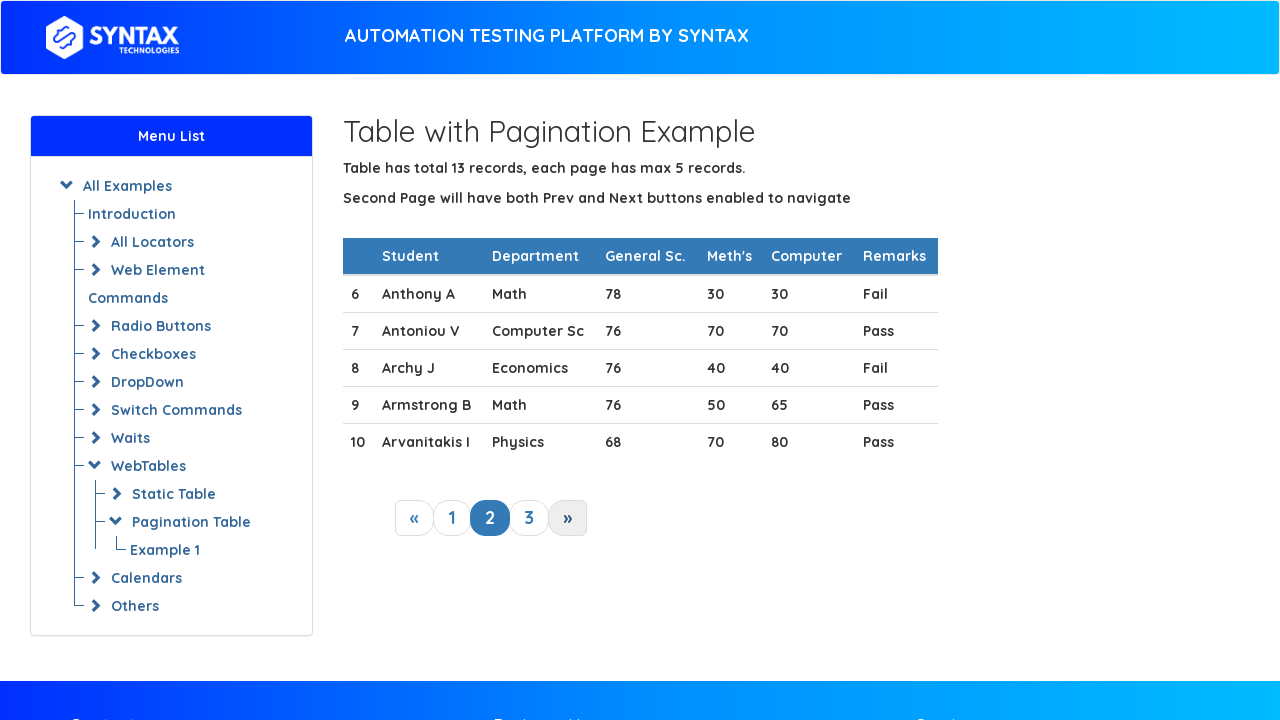

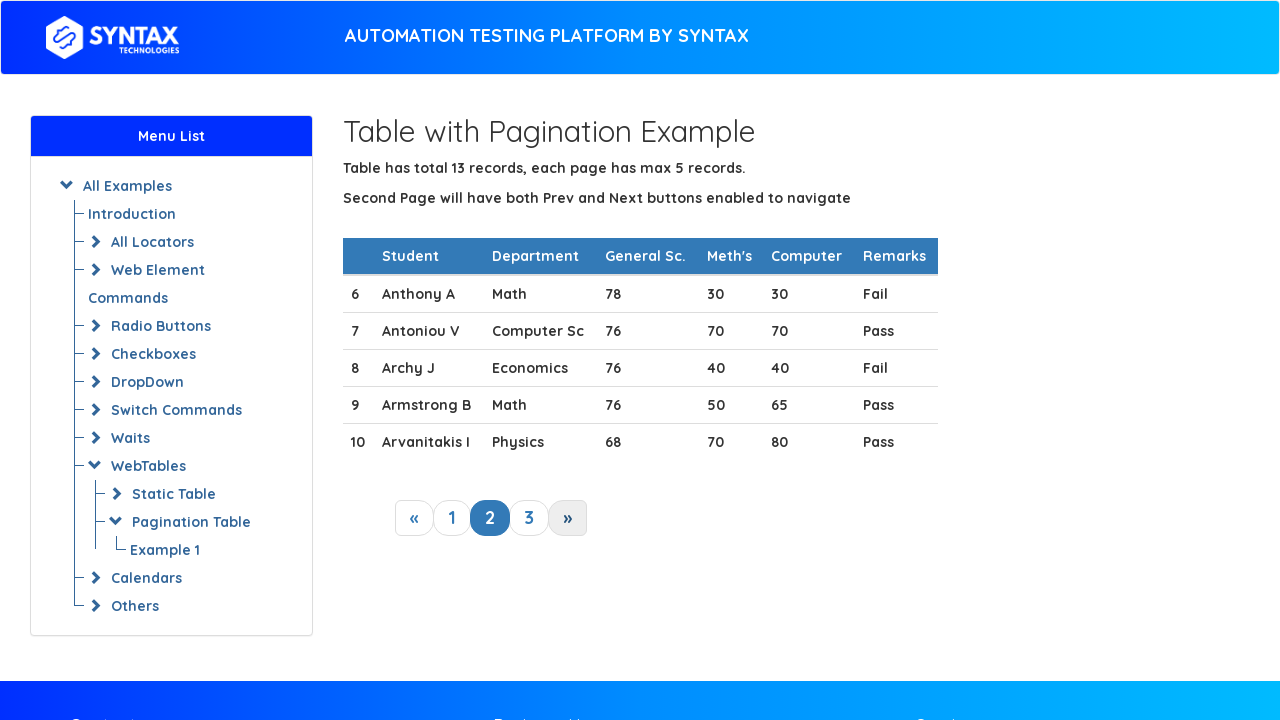